Tests a simple form demo on a practice website by navigating to the form page, entering a message in the input field, and clicking the show message button.

Starting URL: http://syntaxprojects.com/

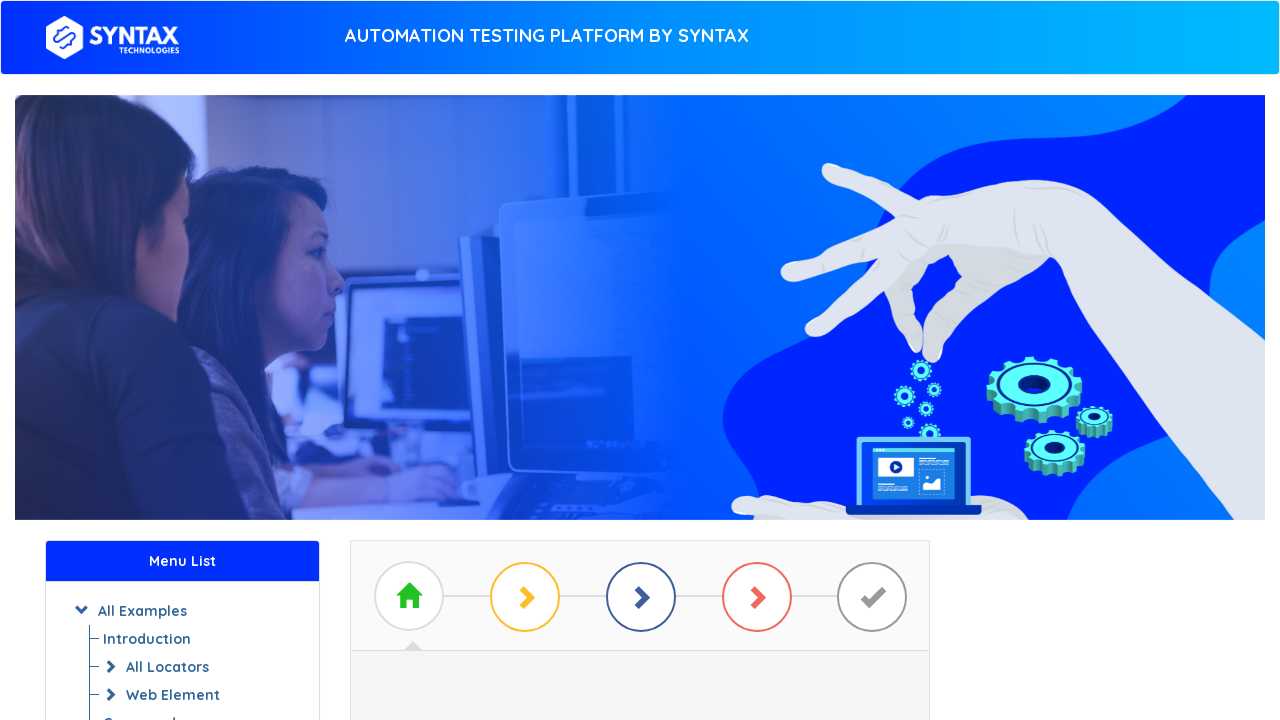

Clicked 'Start Practising' link at (640, 372) on xpath=//a[text()=' Start Practising ']
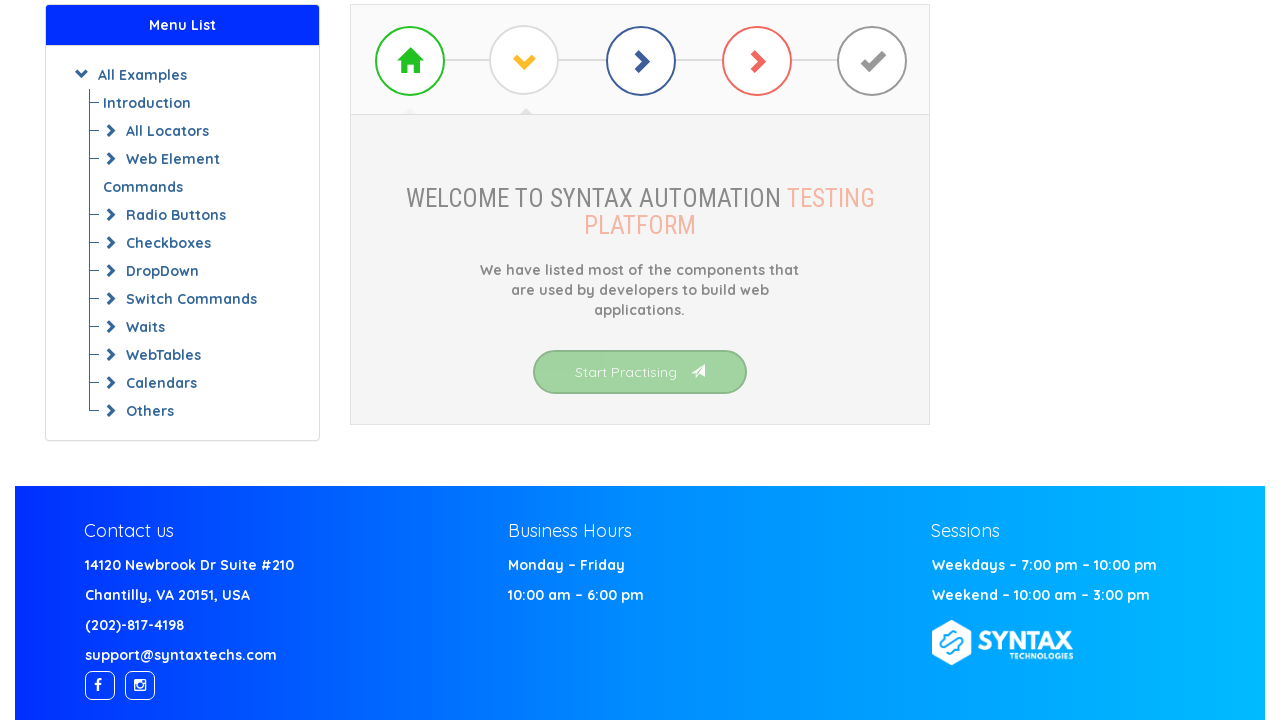

Waited for page to load (networkidle)
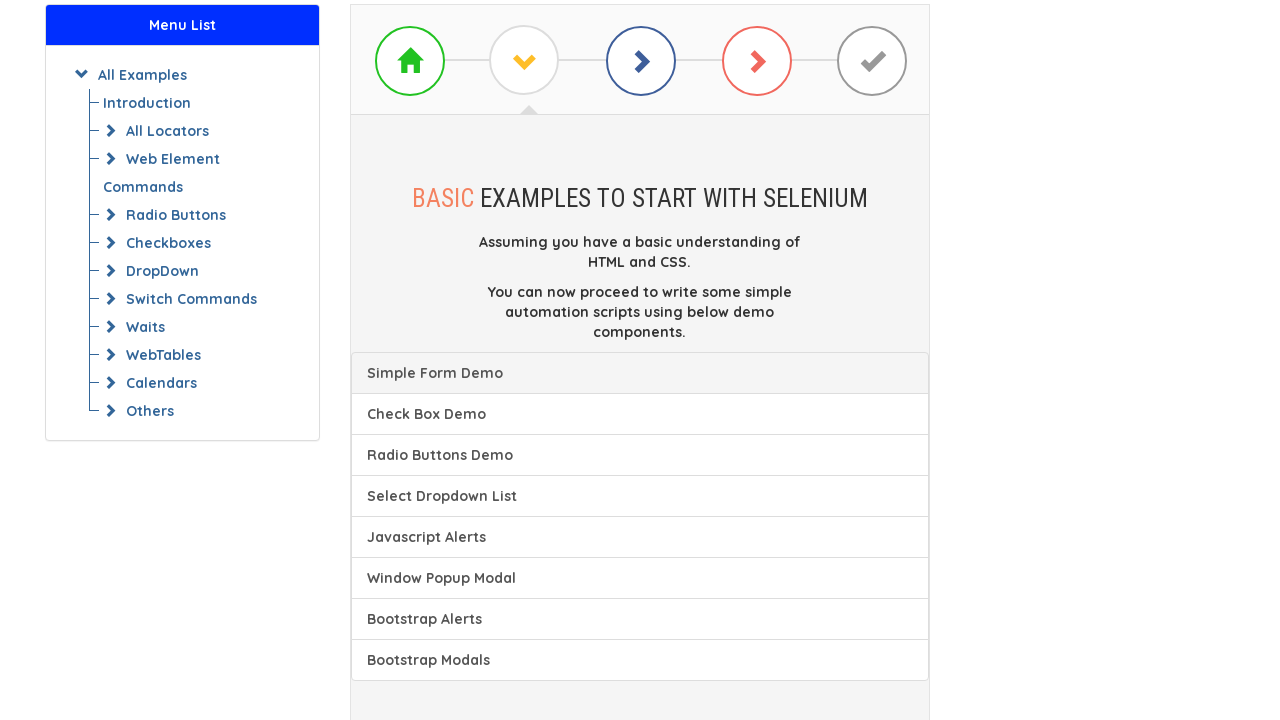

Clicked 'Simple Form Demo' link at (640, 373) on xpath=//a[@class='list-group-item' and text()='Simple Form Demo']
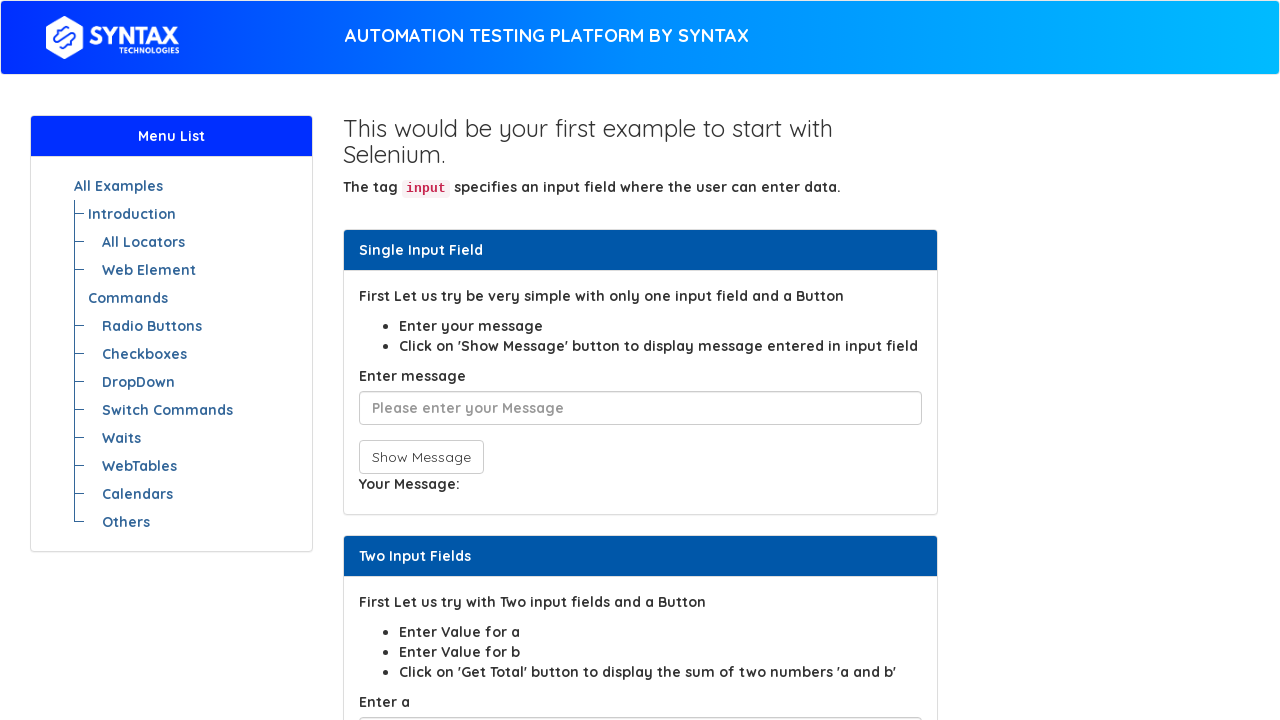

Filled message input field with 'Batch11' on //input[@placeholder='Please enter your Message']
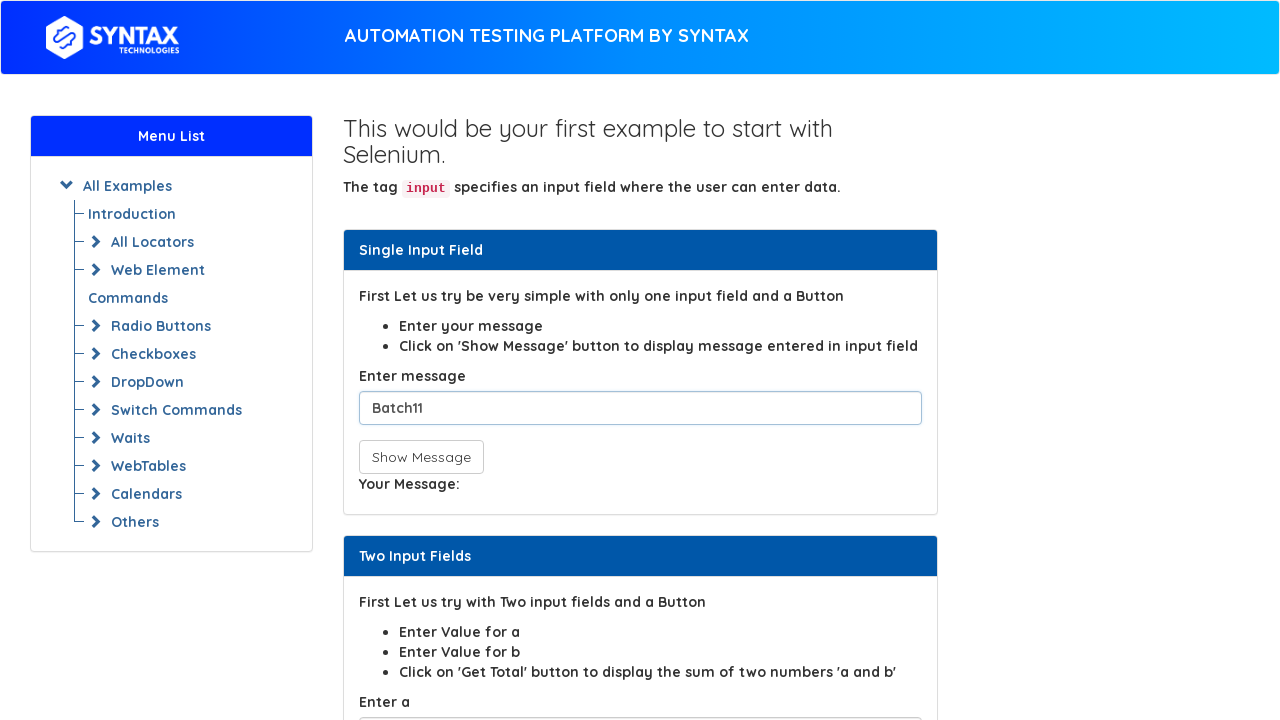

Clicked 'Show Message' button at (421, 457) on xpath=//button[text()='Show Message']
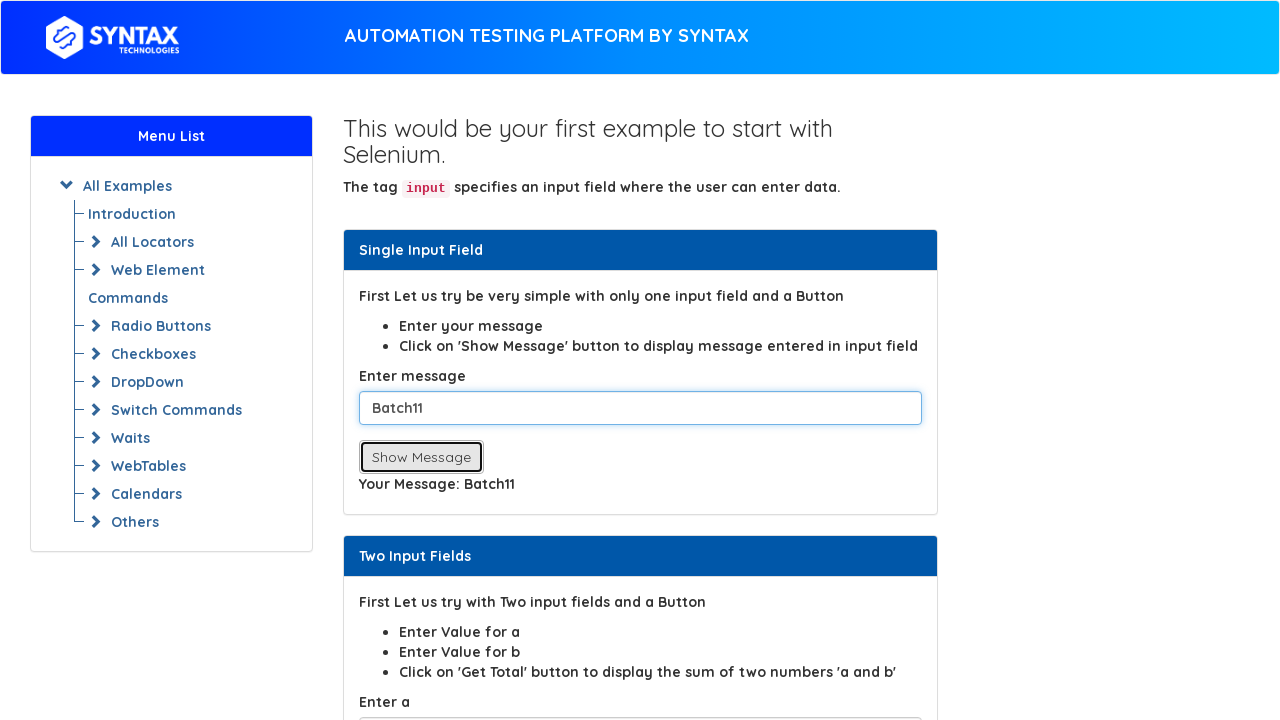

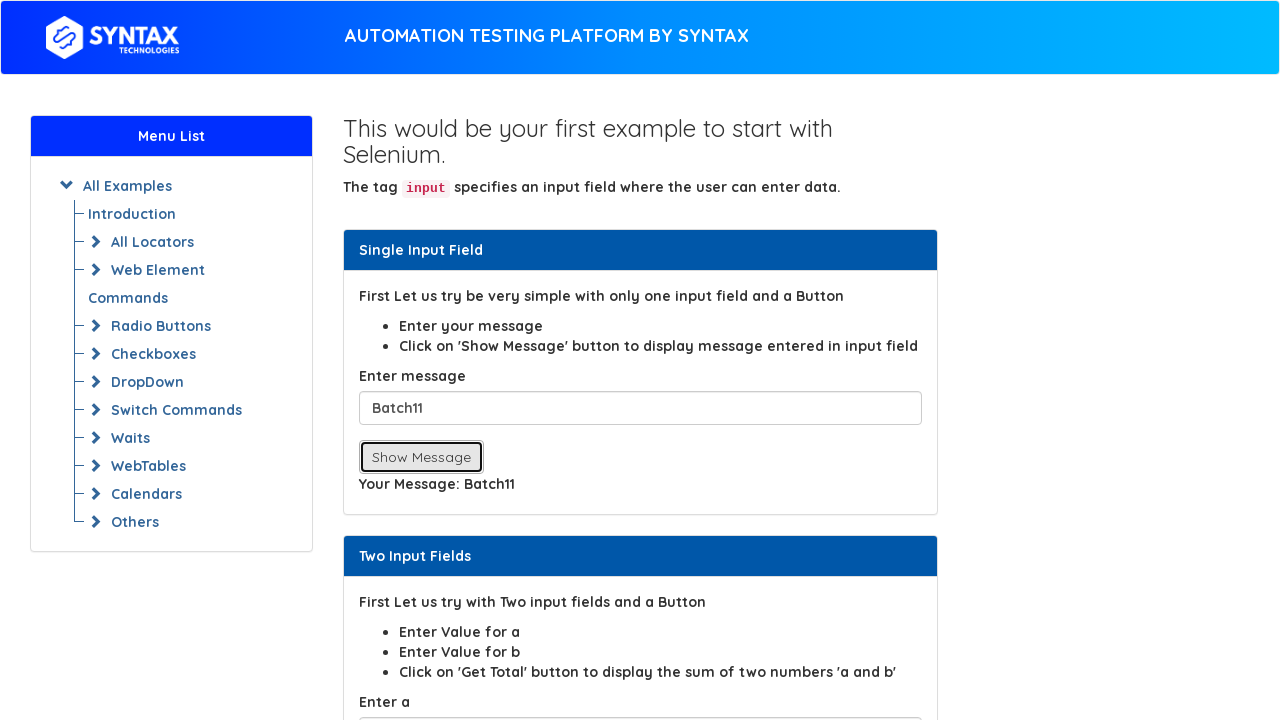